Tests client creation form for a male user by selecting gender, country (France), filling personal details, and selecting a product based on gender/country combination

Starting URL: https://sendform.nicepage.io/?version=13efcba7-1a49-45a5-9967-c2da8ebdd189&uid=f7bd60f0-34c8-40e3-8e2c-06cc19fcb730

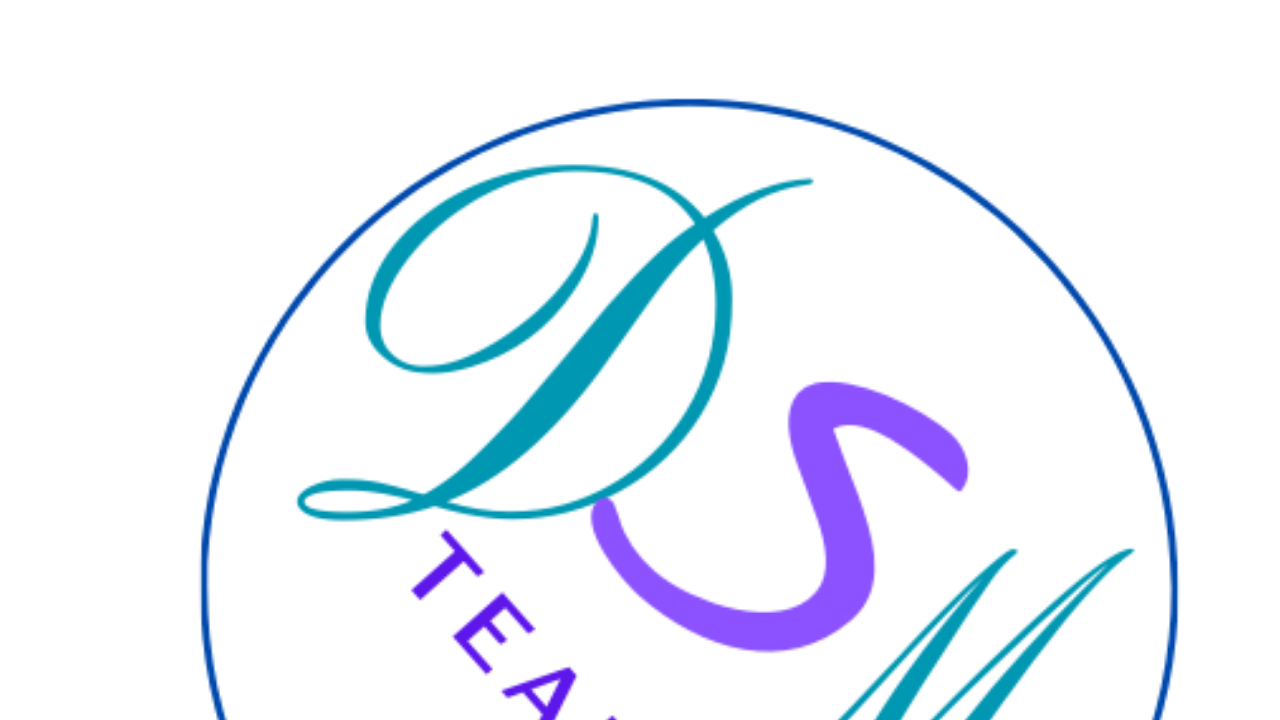

Selected 'Homme' (Male) gender option at (410, 361) on #field-2688
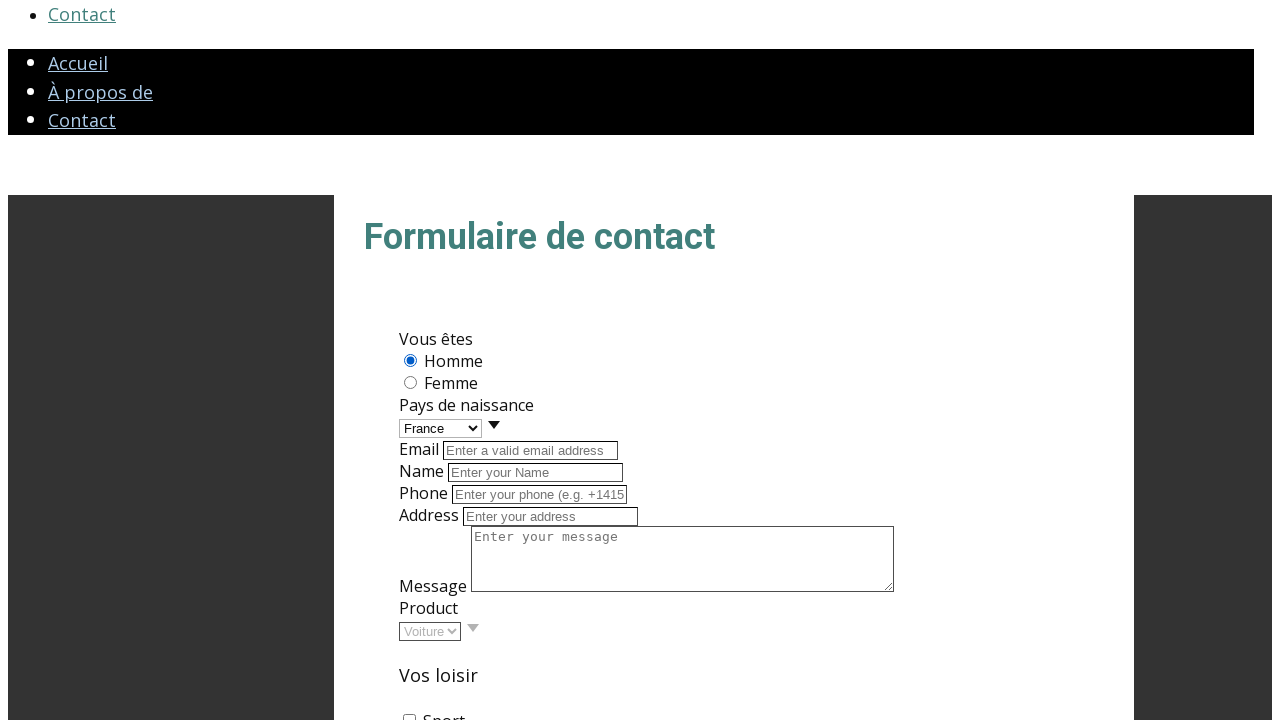

Selected France as country on #select-9648
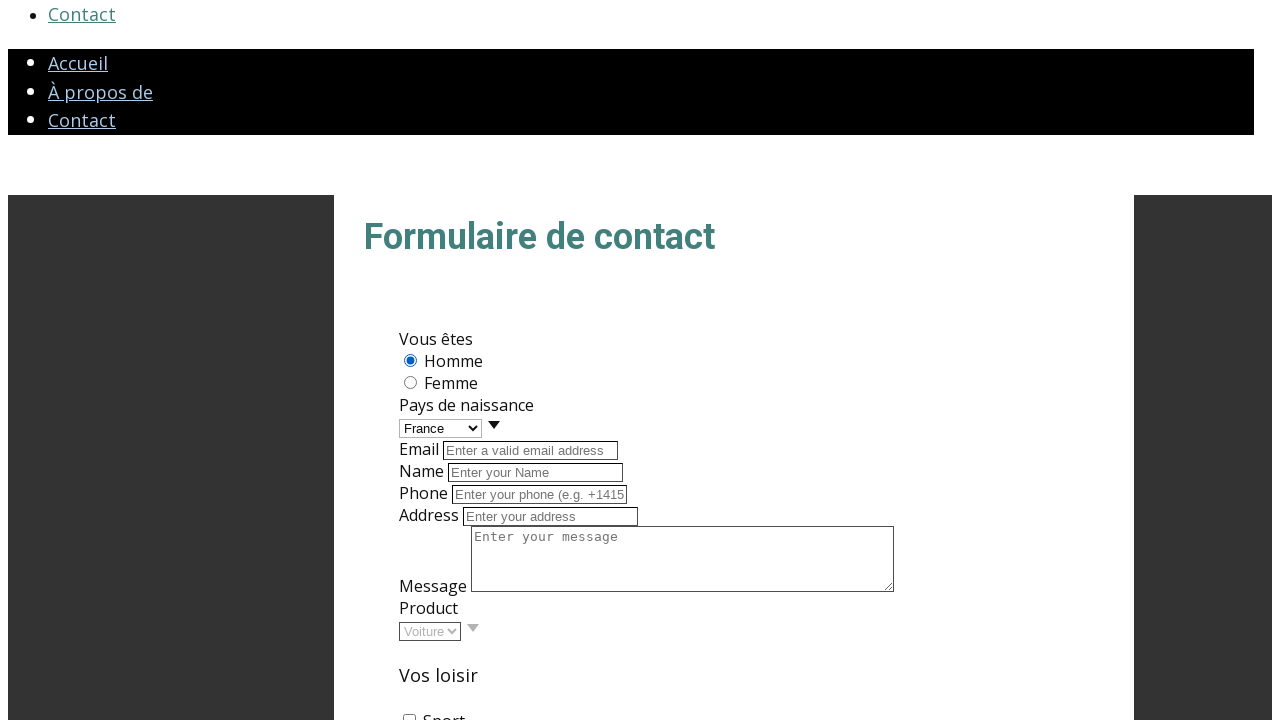

Scrolled to email field
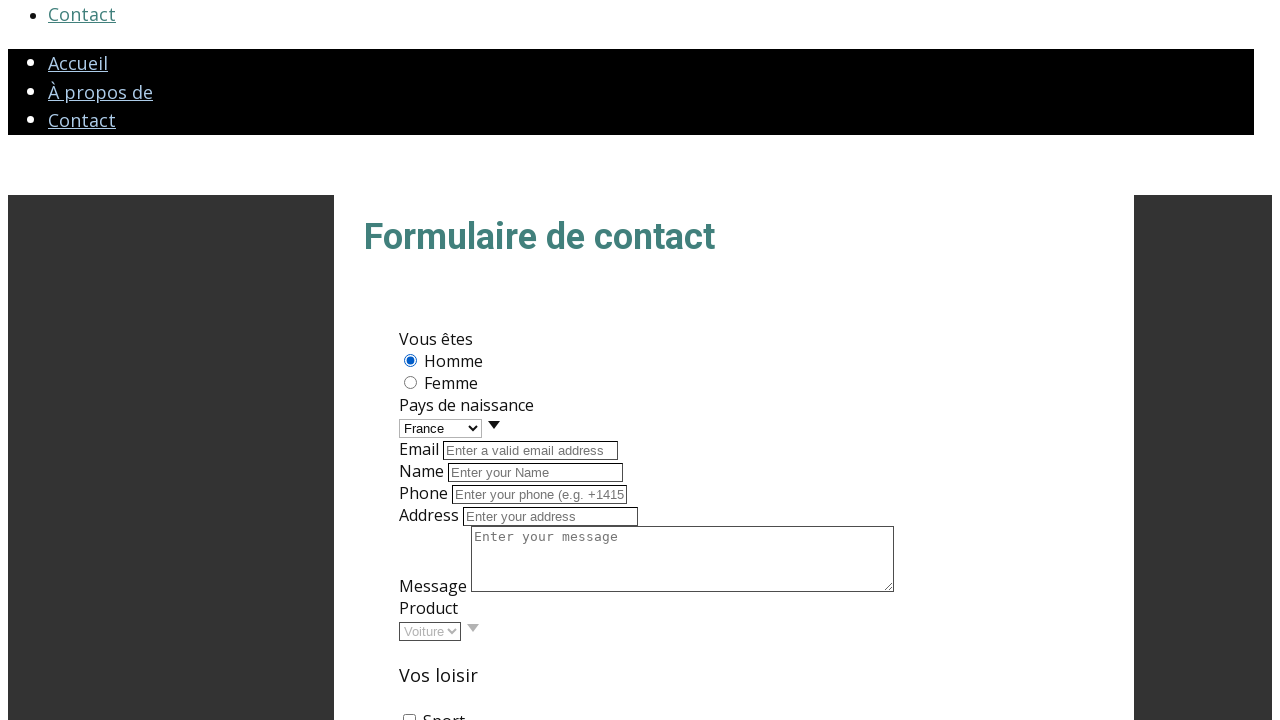

Filled email field with 'jean.dupont@example.com' on #email-c6a3
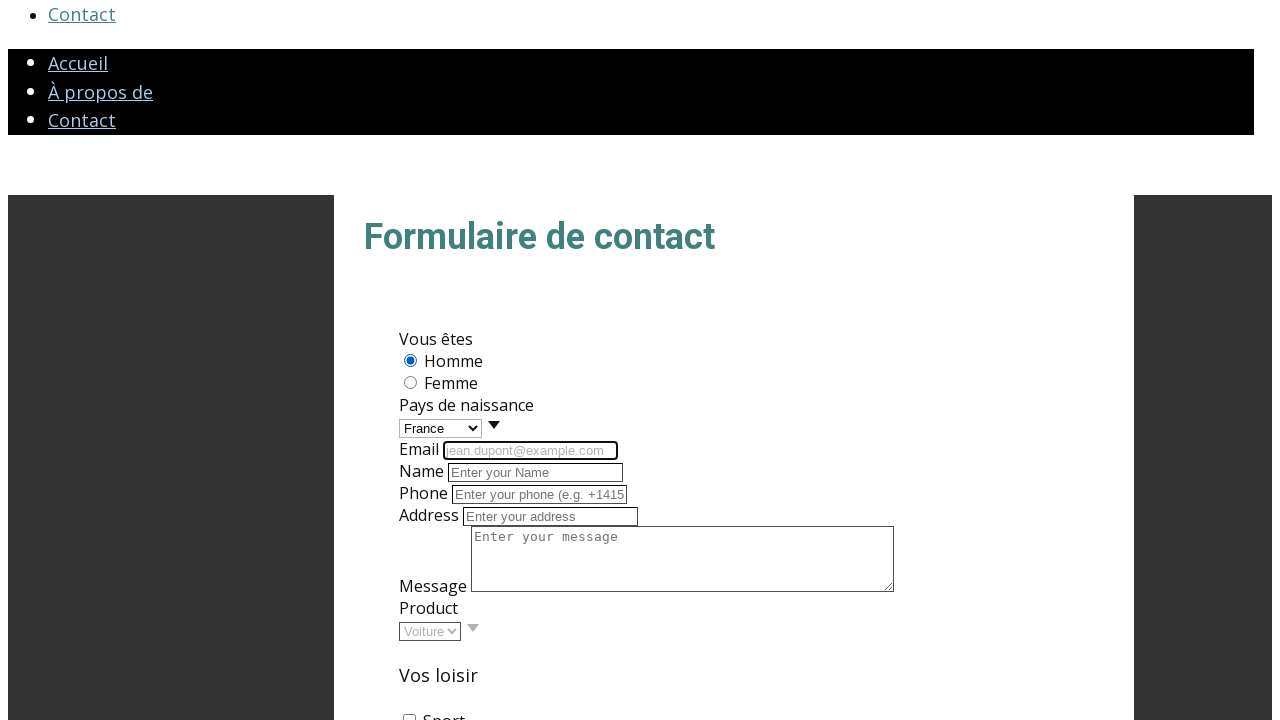

Filled name field with 'Jean Dupont' on #name-c6a3
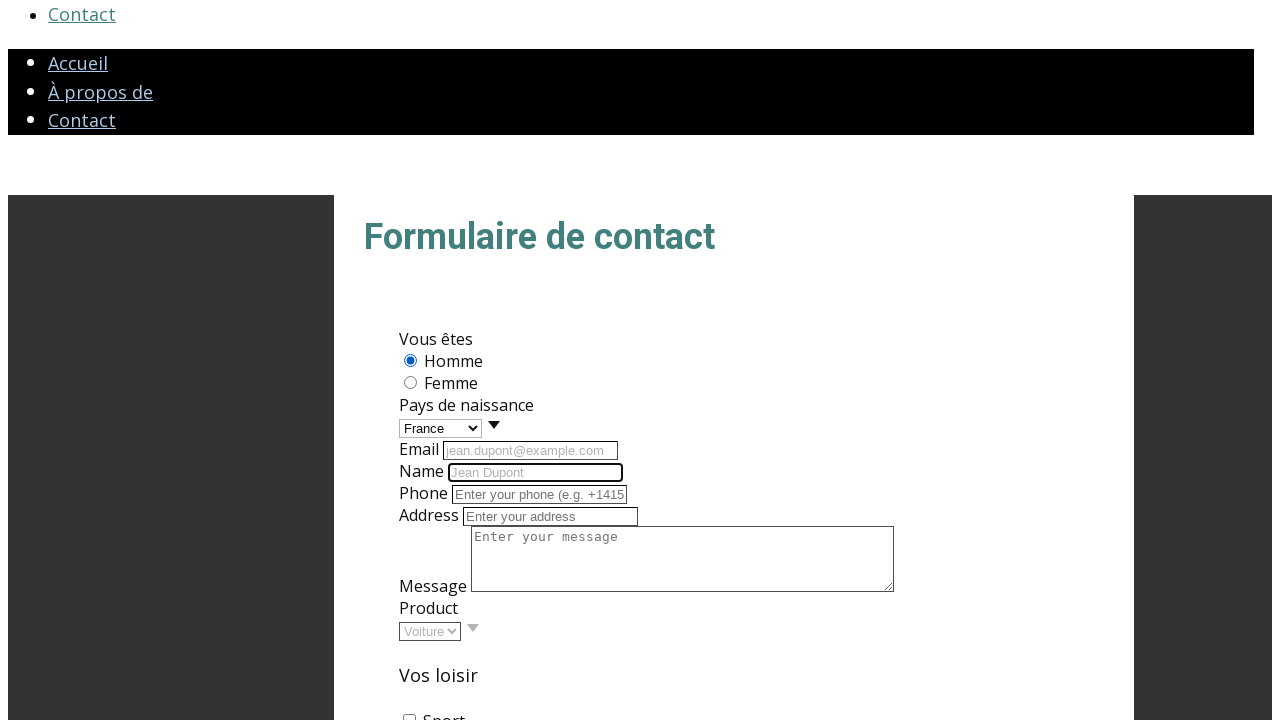

Scrolled to phone field
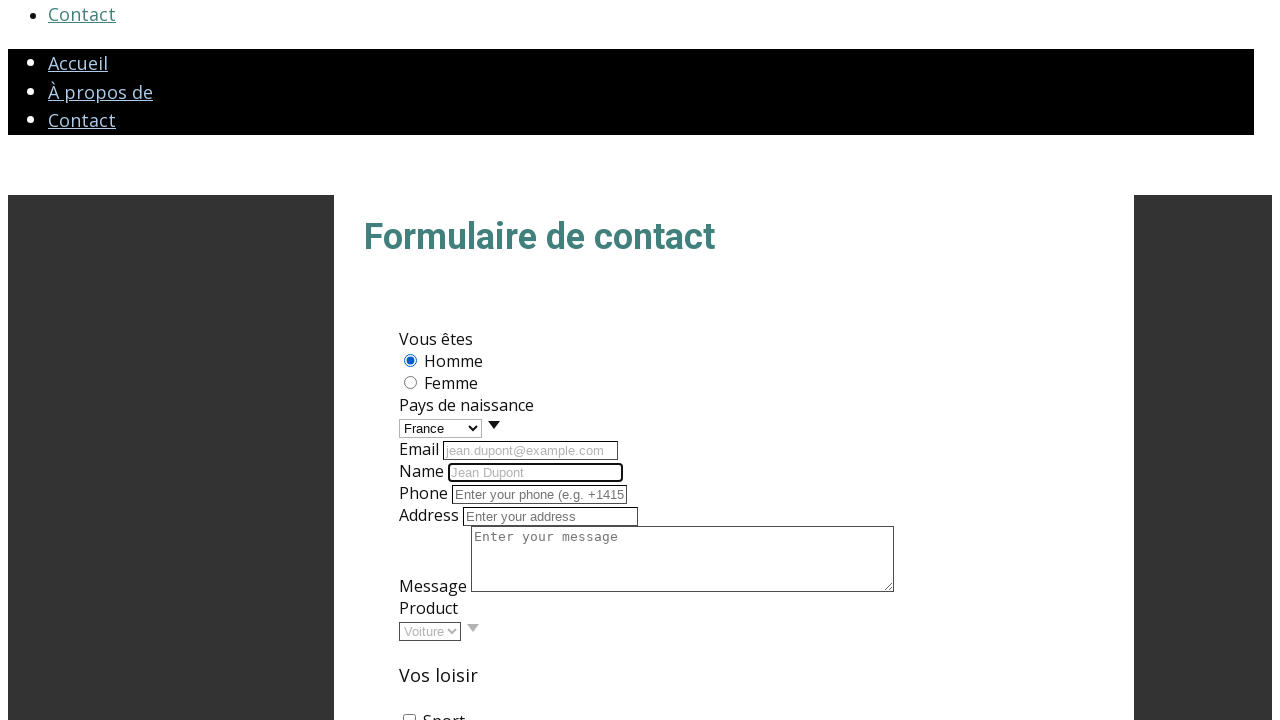

Filled phone field with '+33612345678' on #phone-84d9
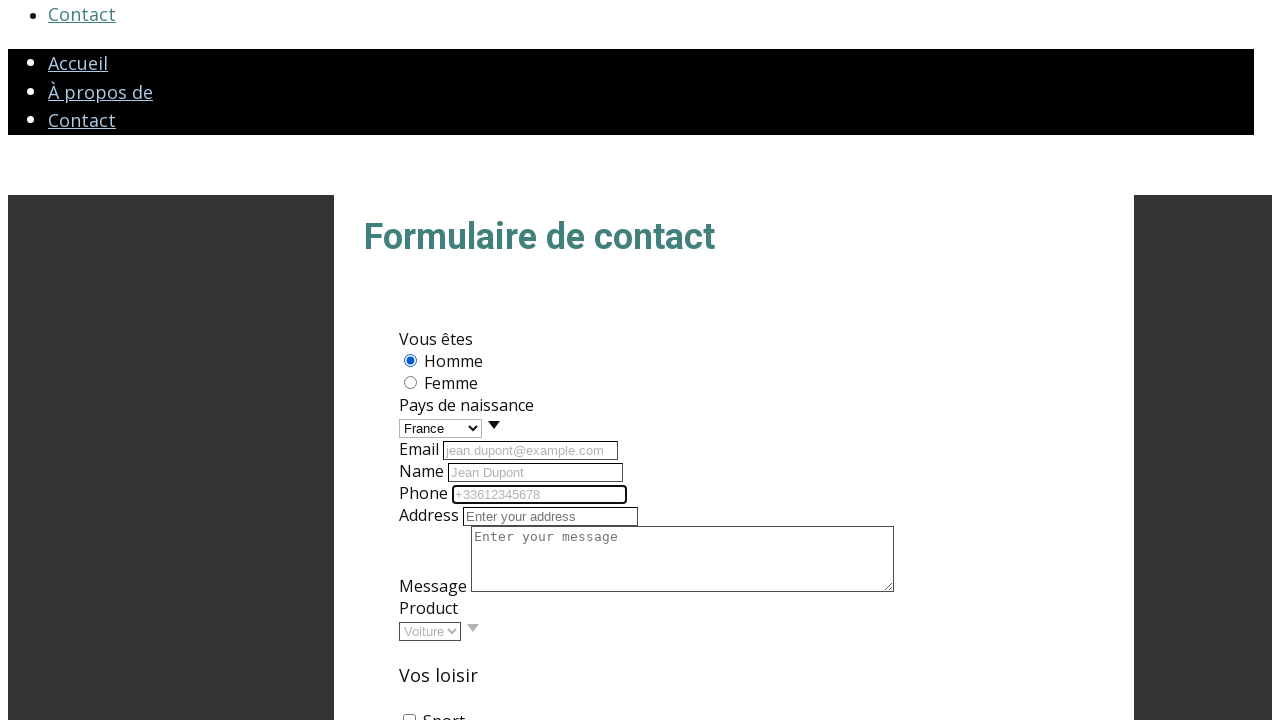

Filled address field with '15 Rue de la Paix, 75002 Paris' on #address-be2d
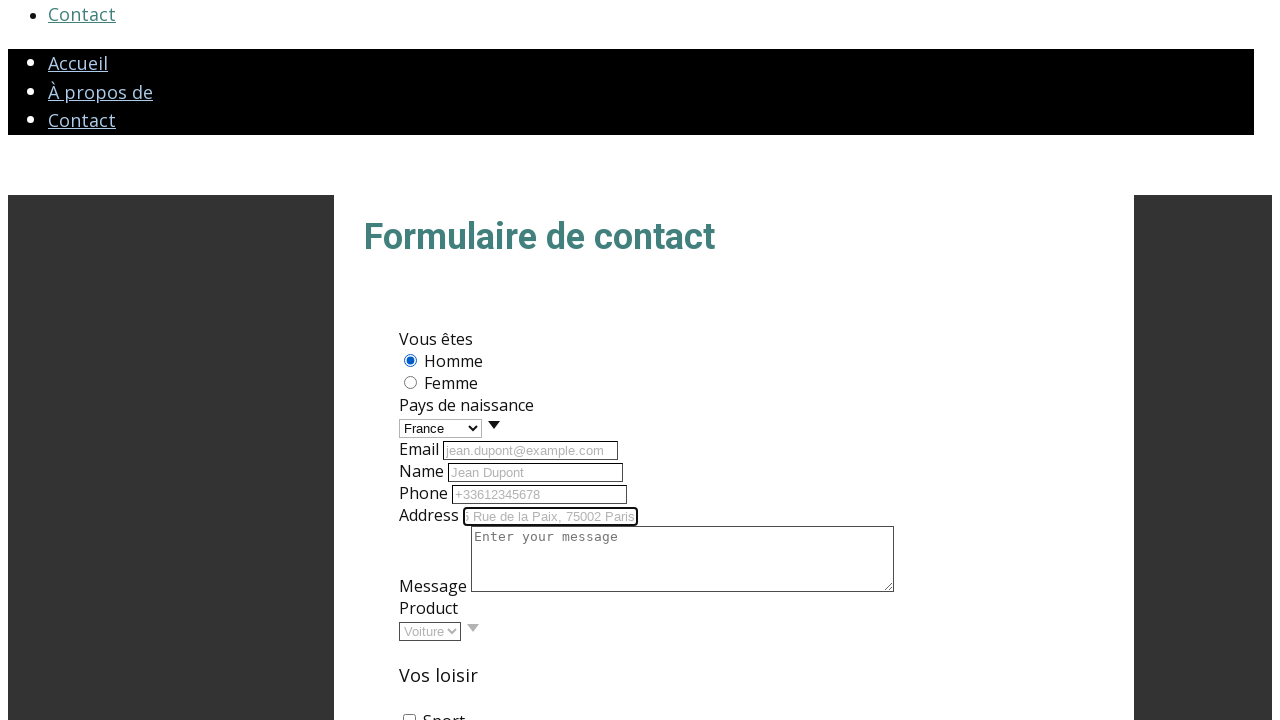

Filled message field with product inquiry on #message-c6a3
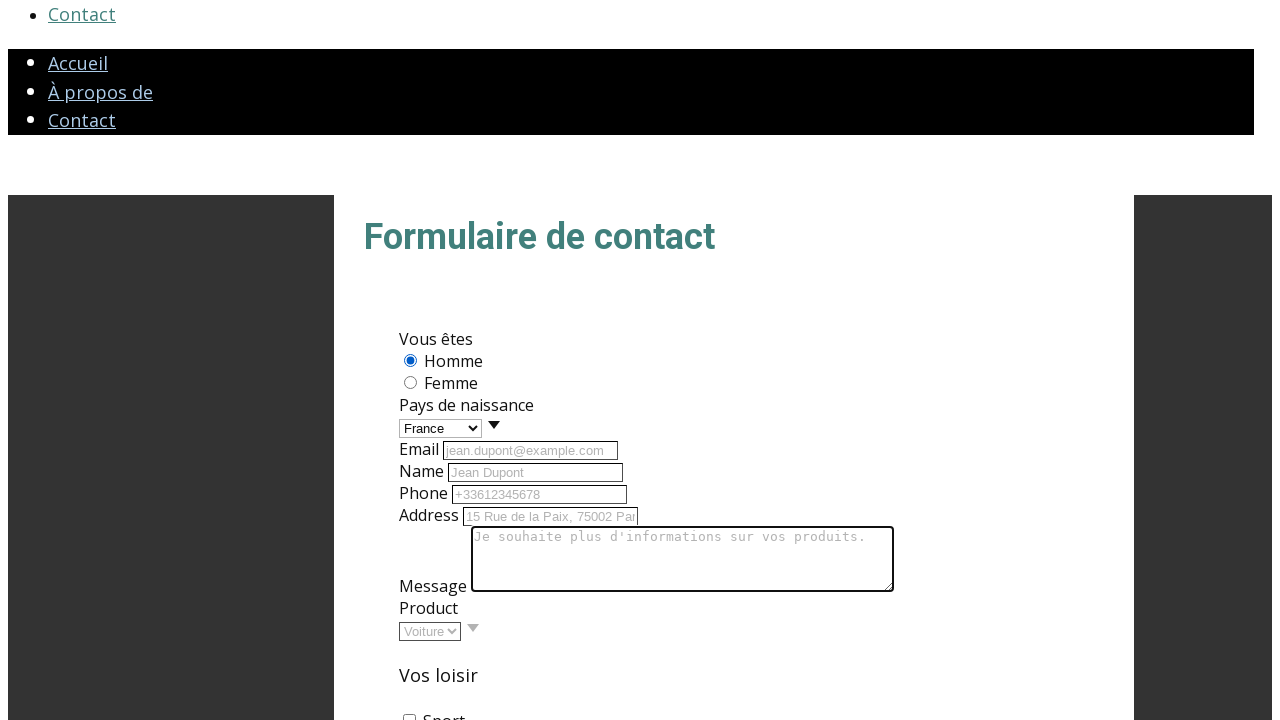

Scrolled to product selection field
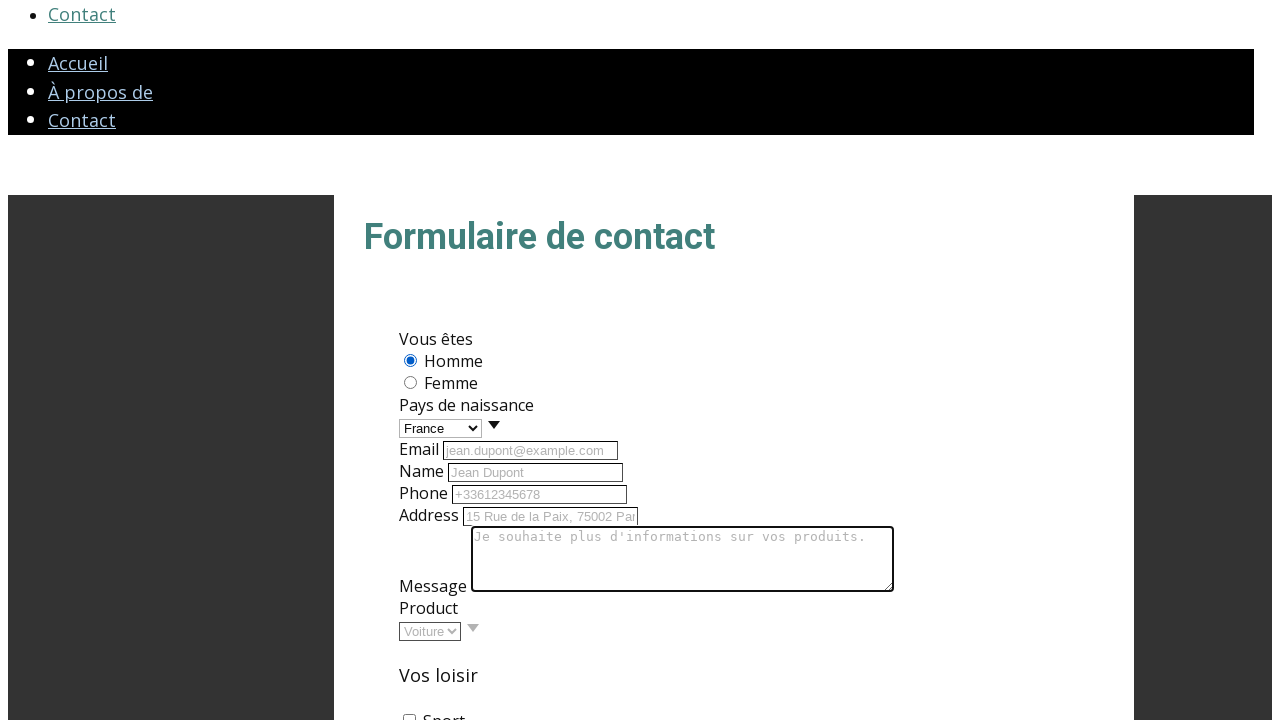

Selected product 'mot' based on male/France combination on #select-c283
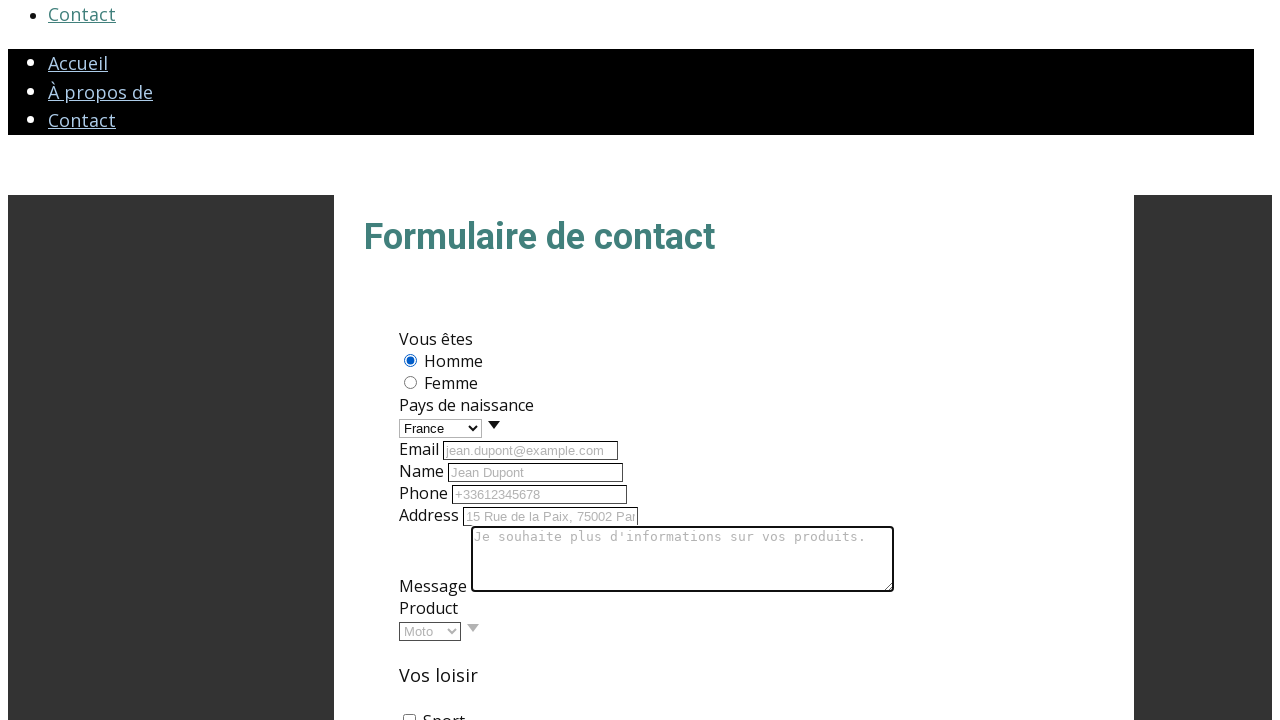

Checked product type checkbox at (410, 714) on #checkbox-8214
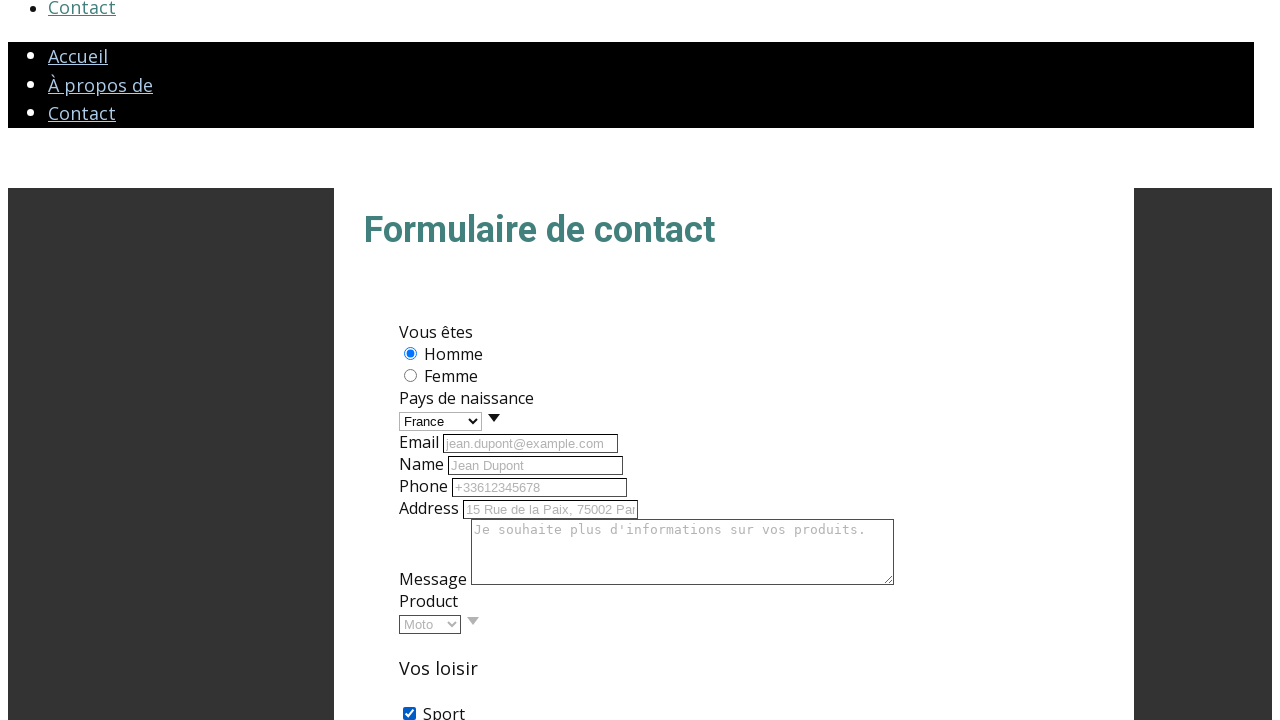

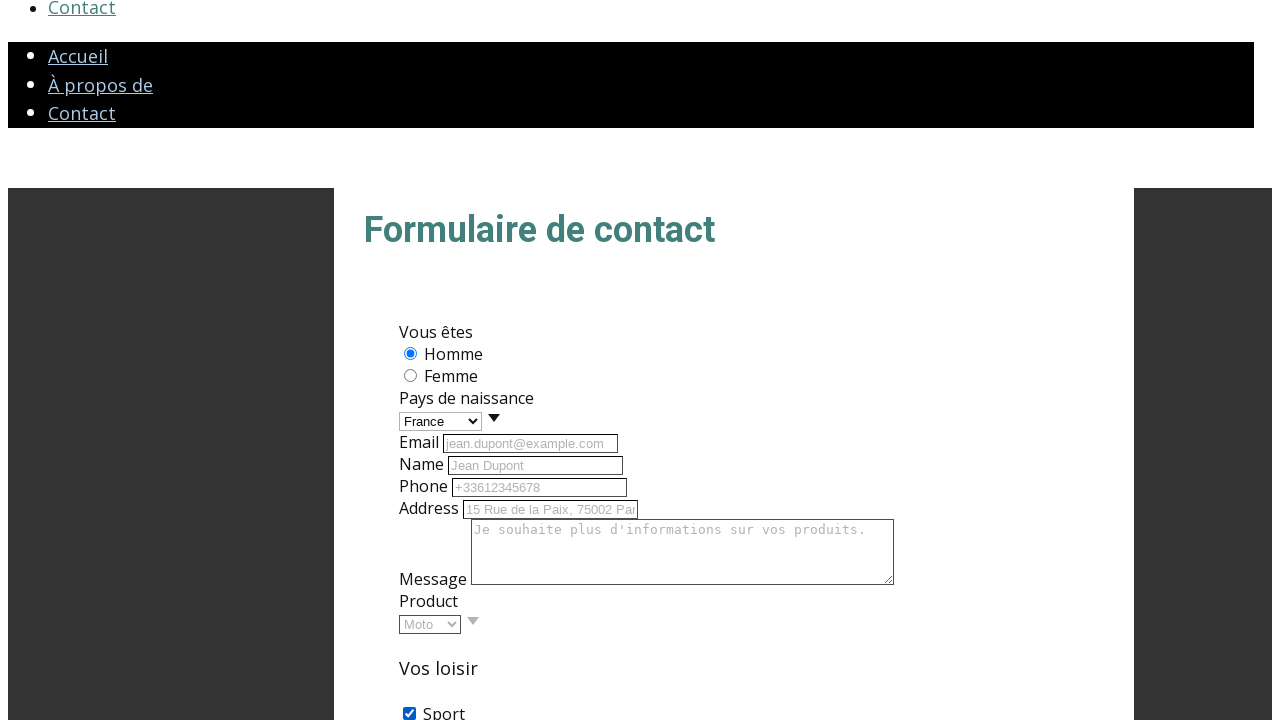